Tests click and drag selection with additional Ctrl+click to add random elements to the selection

Starting URL: https://automationfc.github.io/jquery-selectable/

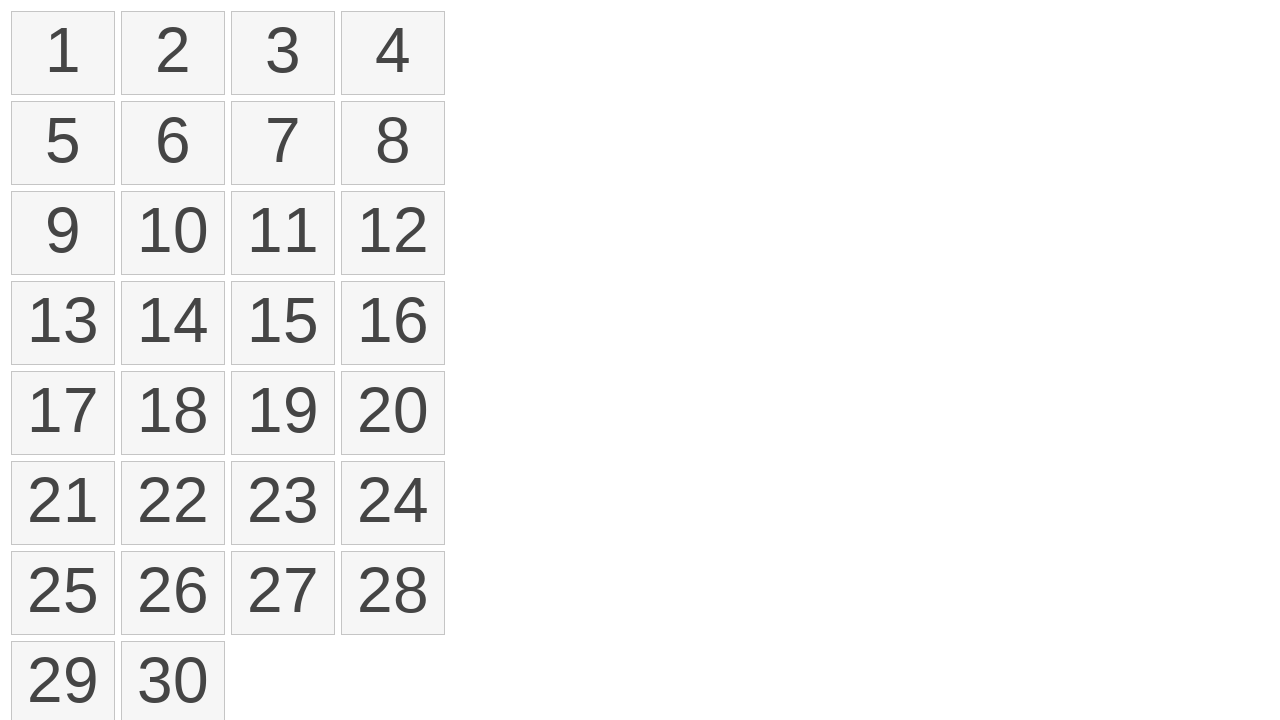

Waited for all selectable number elements to load
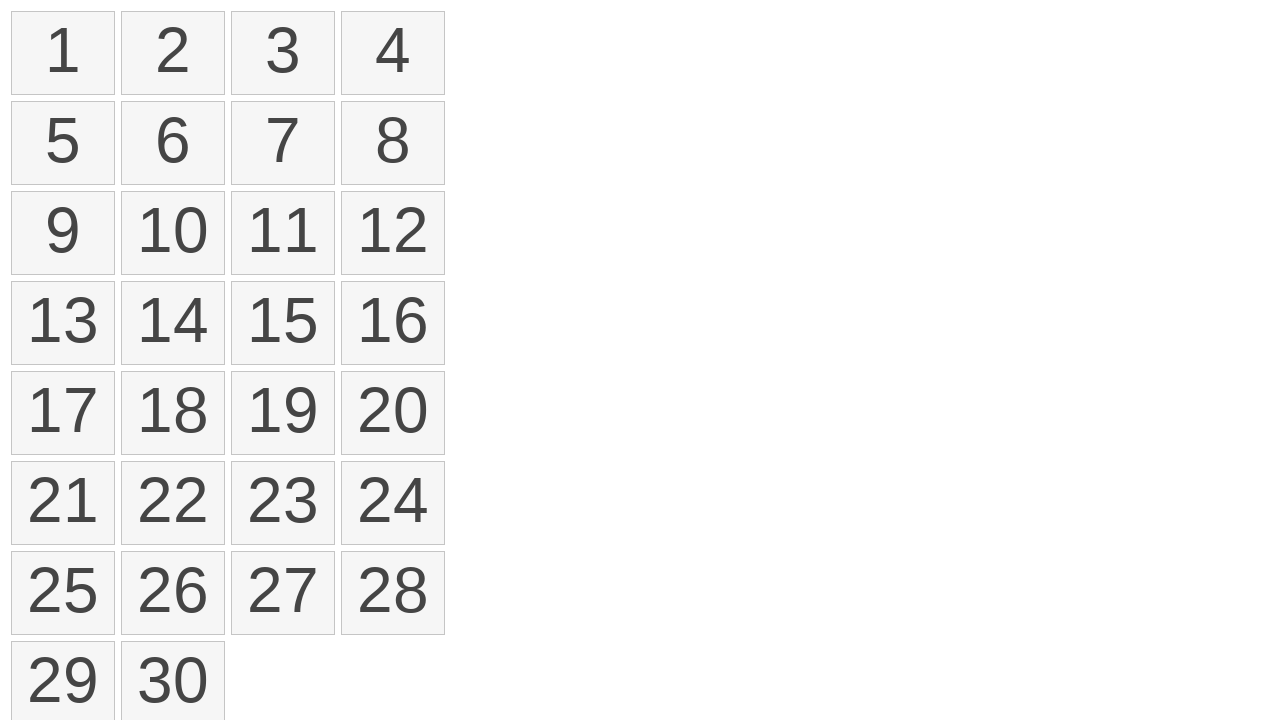

Located first and target elements for drag selection
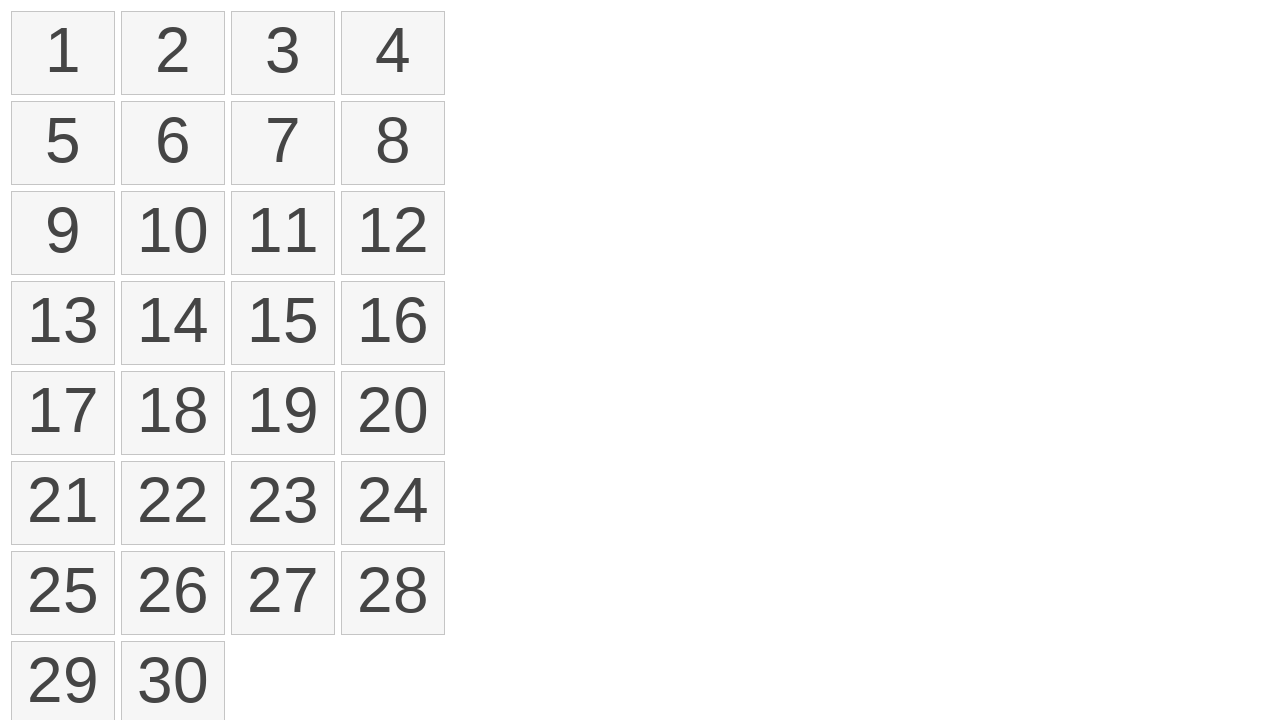

Retrieved bounding boxes for drag start and end positions
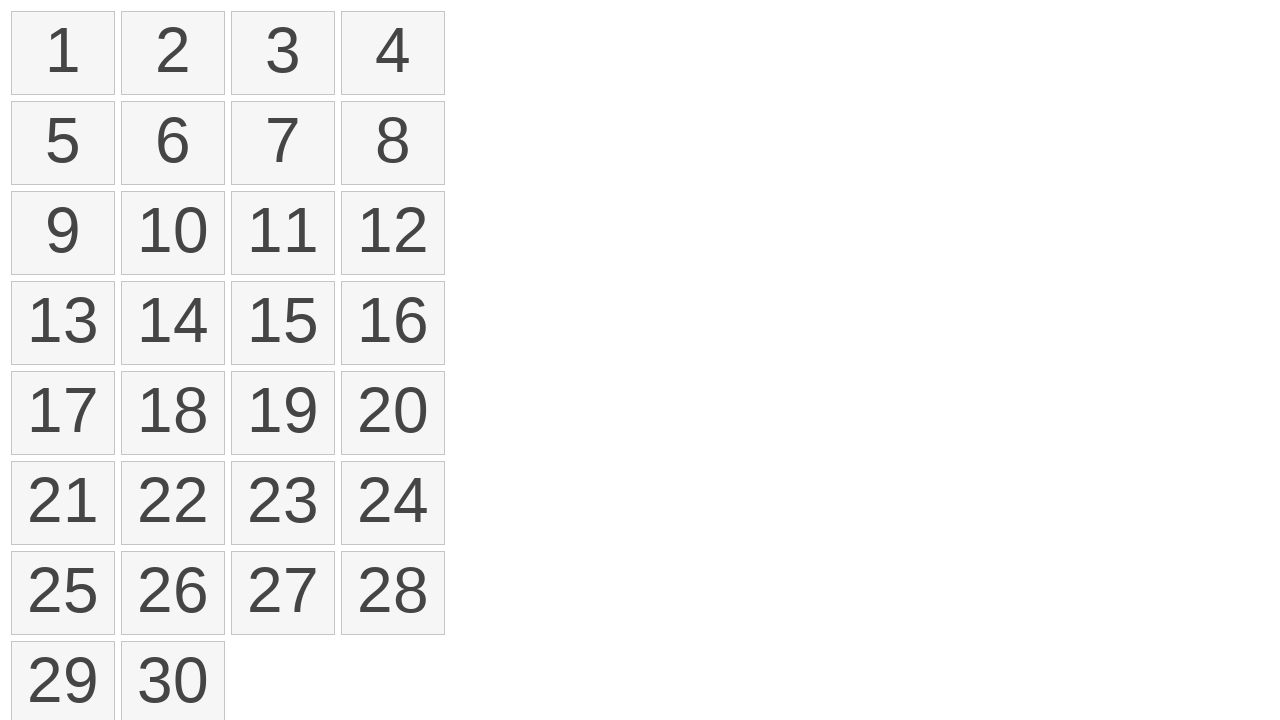

Moved mouse to center of first element at (63, 53)
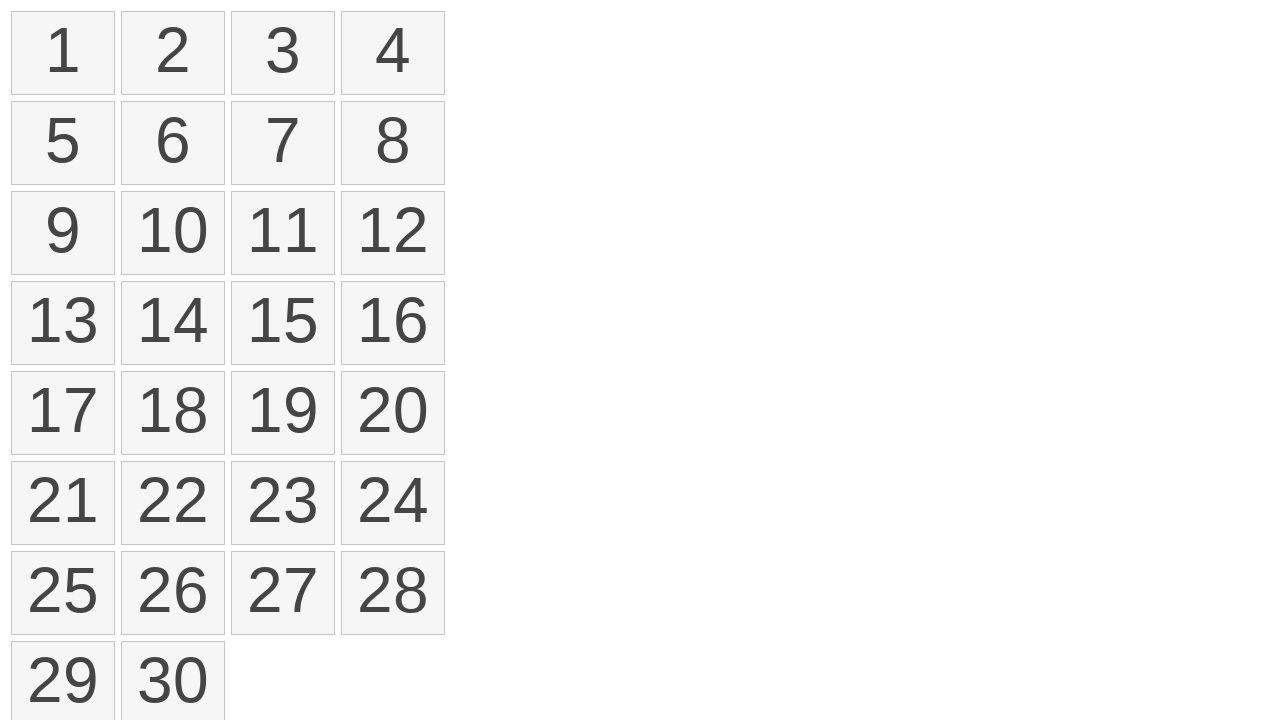

Pressed mouse button down to start drag selection at (63, 53)
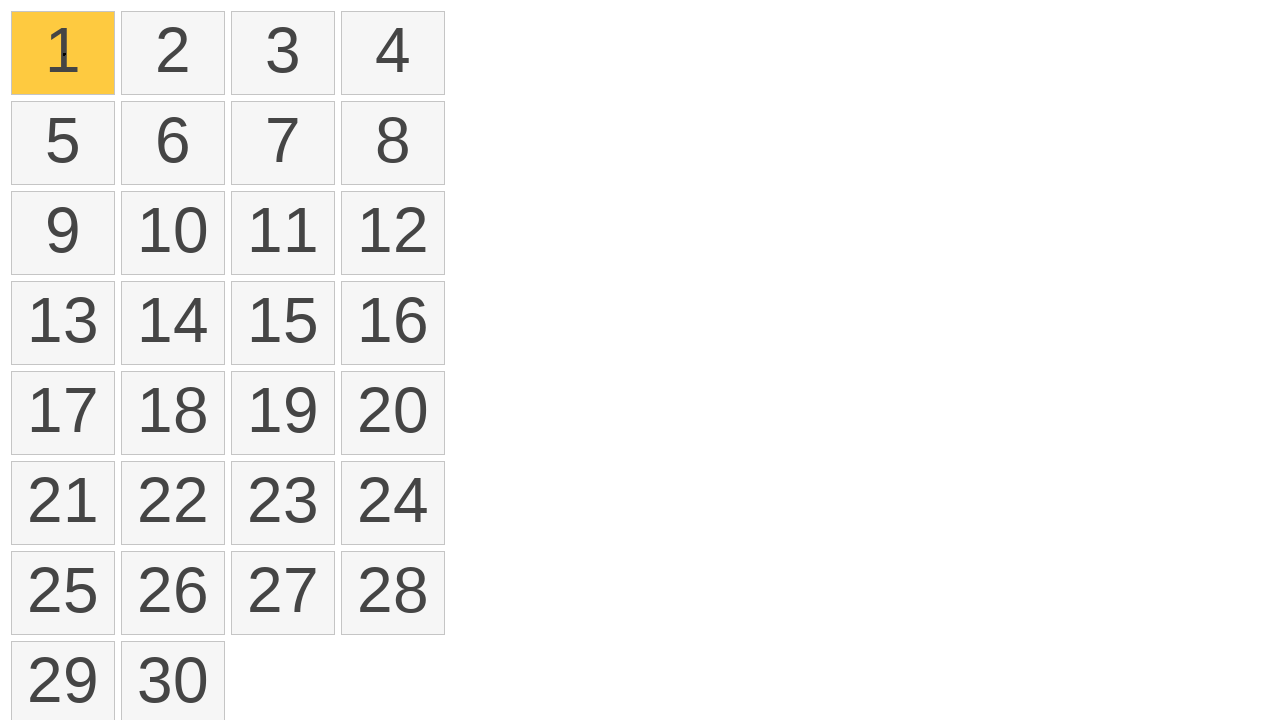

Dragged mouse to center of target element at position 12 at (63, 323)
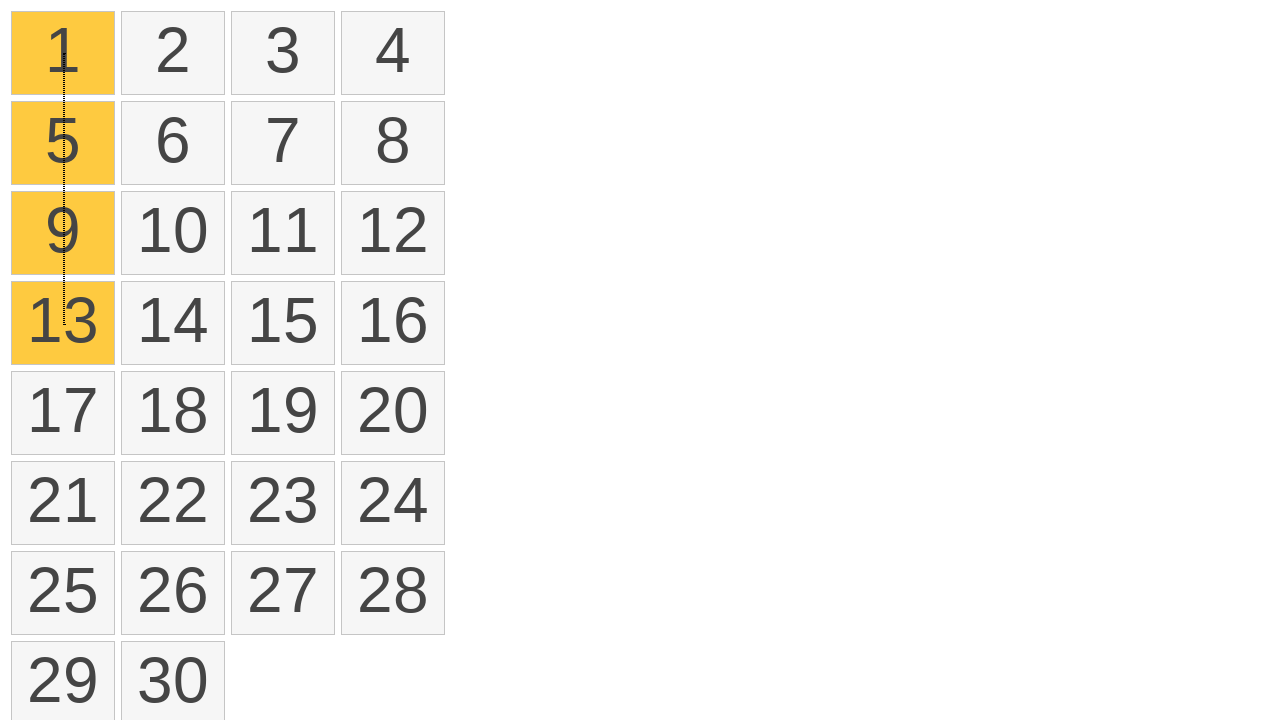

Released mouse button to complete drag selection (elements 0-12 selected) at (63, 323)
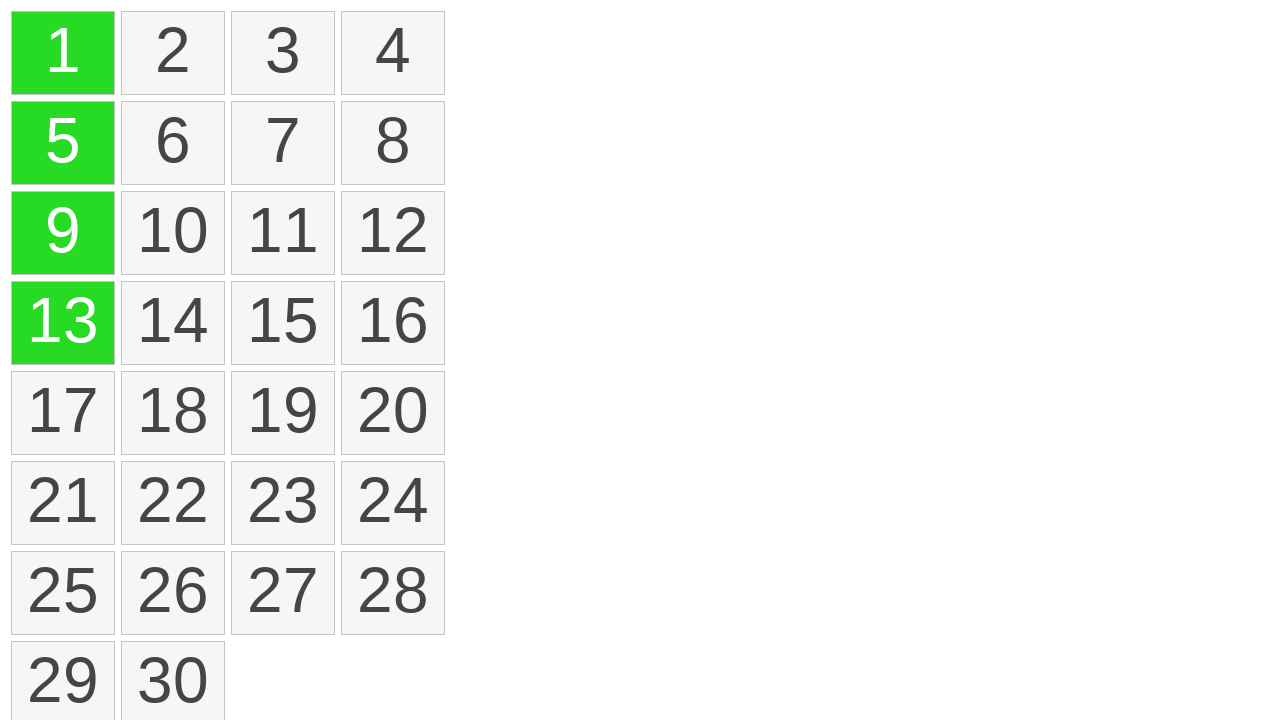

Pressed Control key to enable multi-select mode
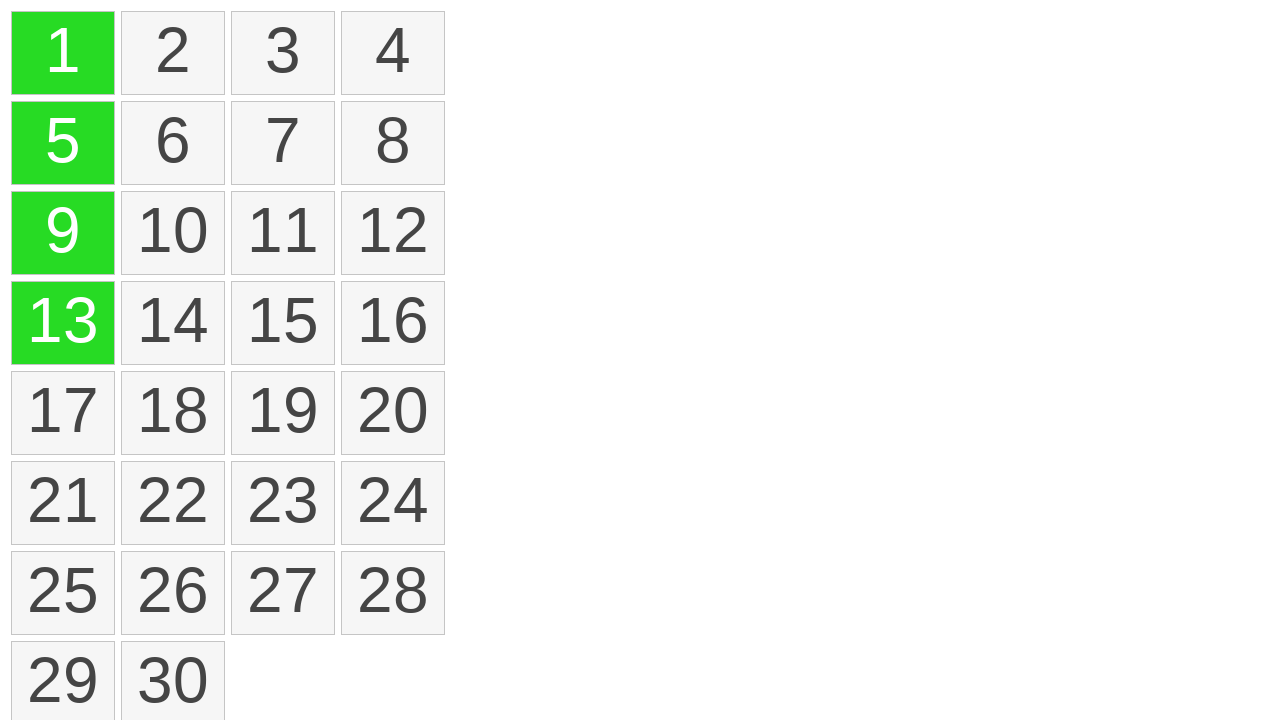

Ctrl+clicked element at position 3 to add to selection at (393, 53) on li.ui-state-default >> nth=3
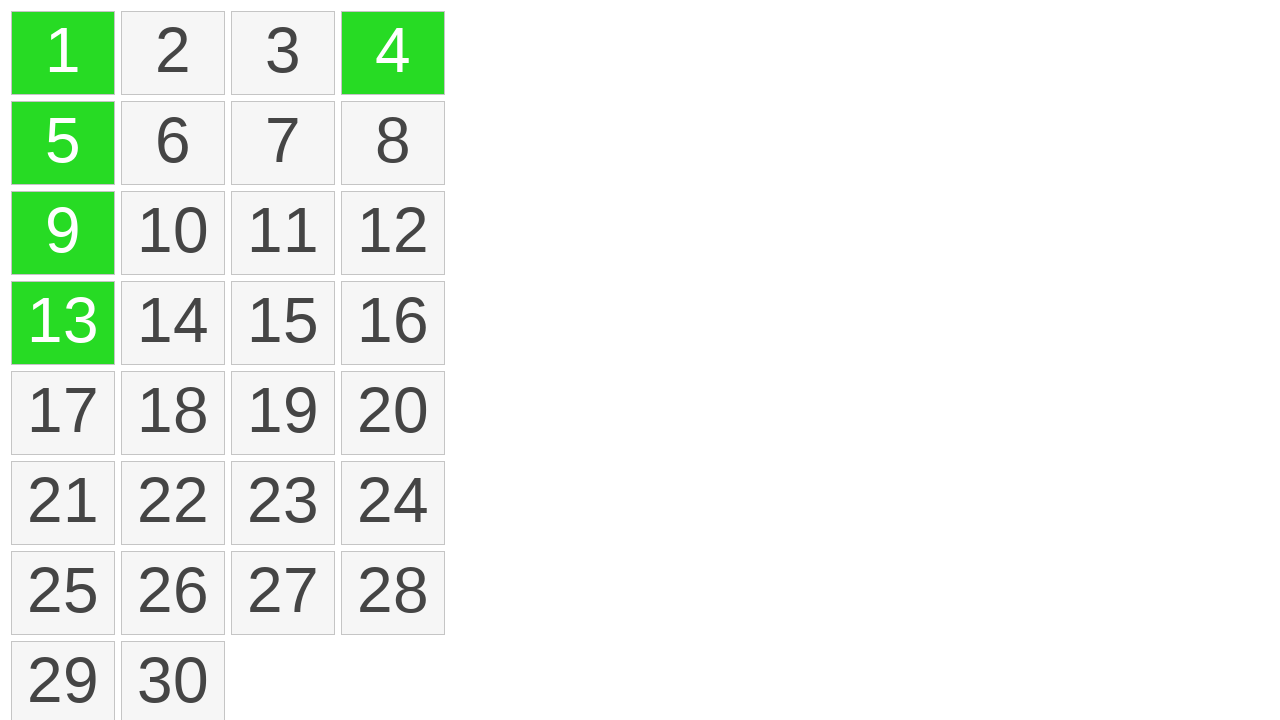

Ctrl+clicked element at position 11 to add to selection at (393, 233) on li.ui-state-default >> nth=11
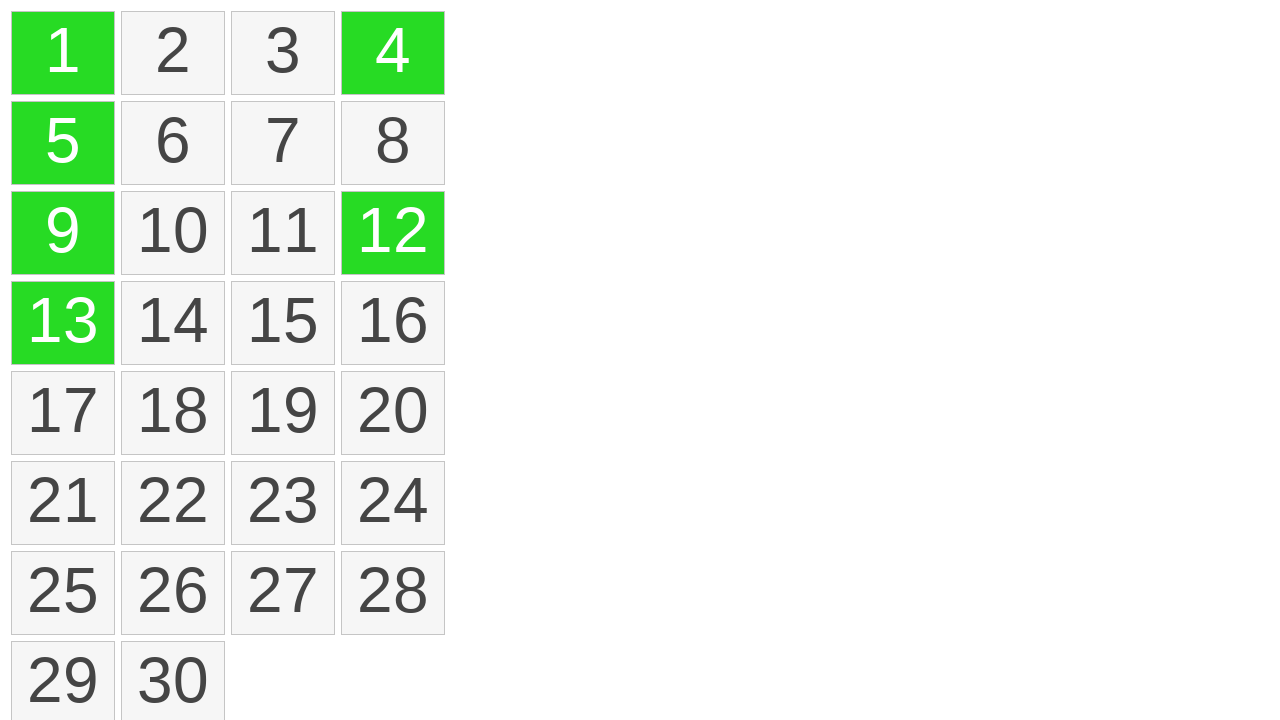

Ctrl+clicked element at position 7 to add to selection at (393, 143) on li.ui-state-default >> nth=7
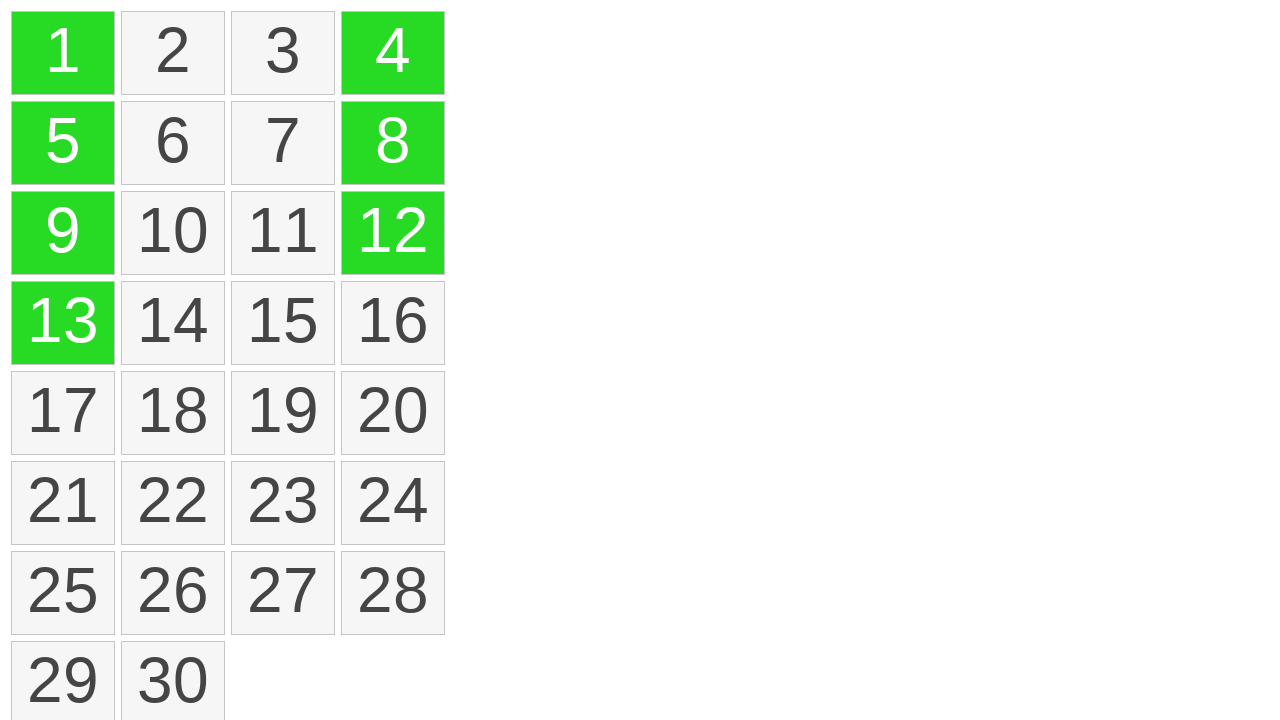

Released Control key to exit multi-select mode
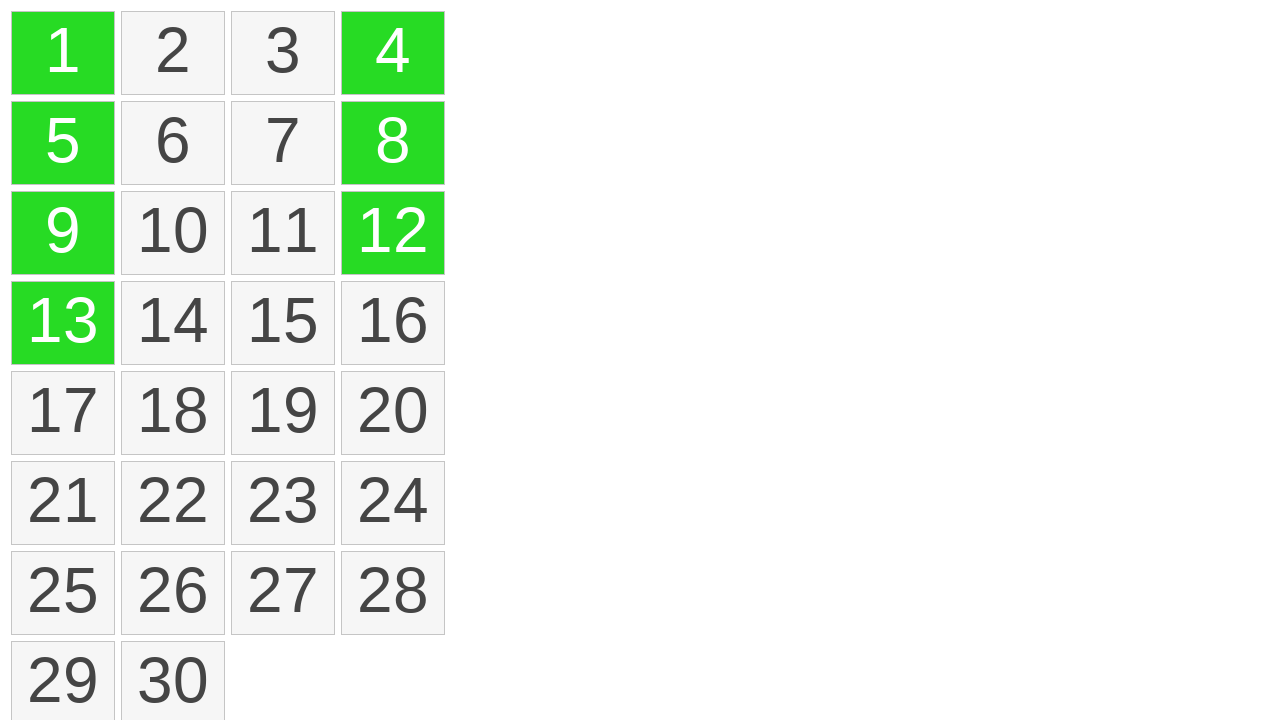

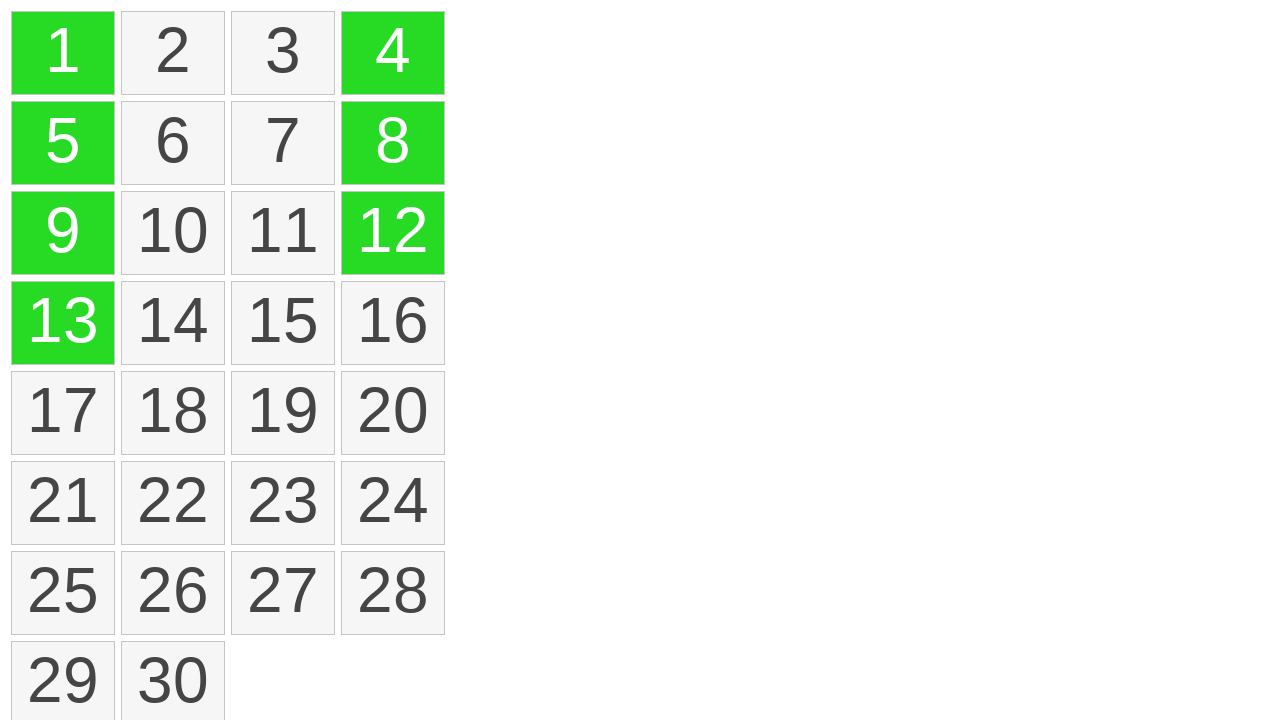